Retrieves a value from an element attribute, calculates a mathematical function, fills the result in a form, selects checkboxes and radio buttons, then submits the form

Starting URL: http://suninjuly.github.io/get_attribute.html

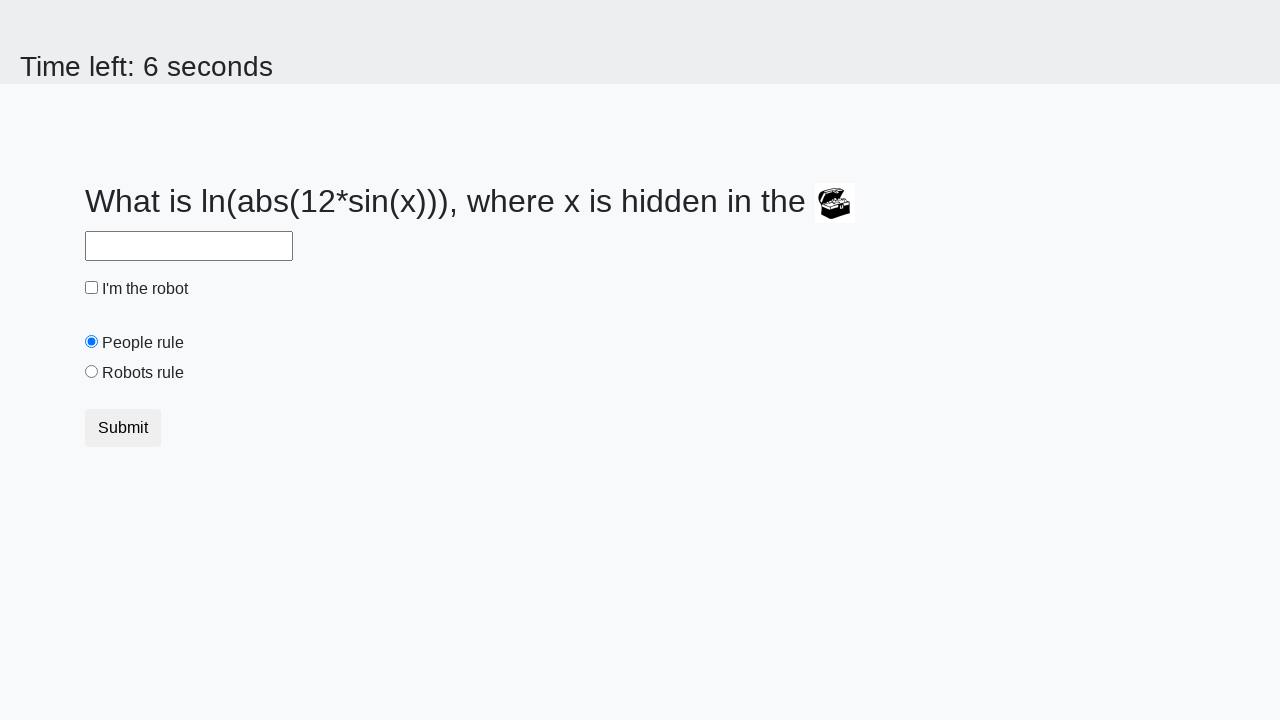

Located treasure element
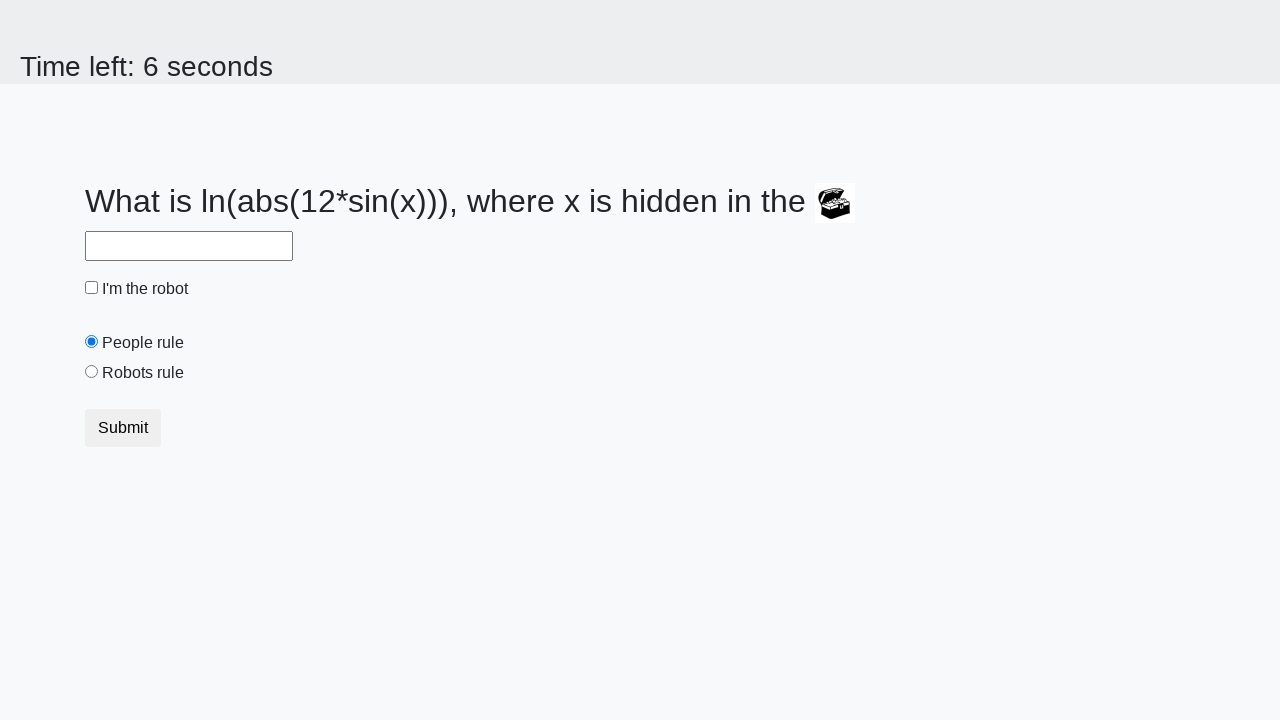

Retrieved valuex attribute from treasure element
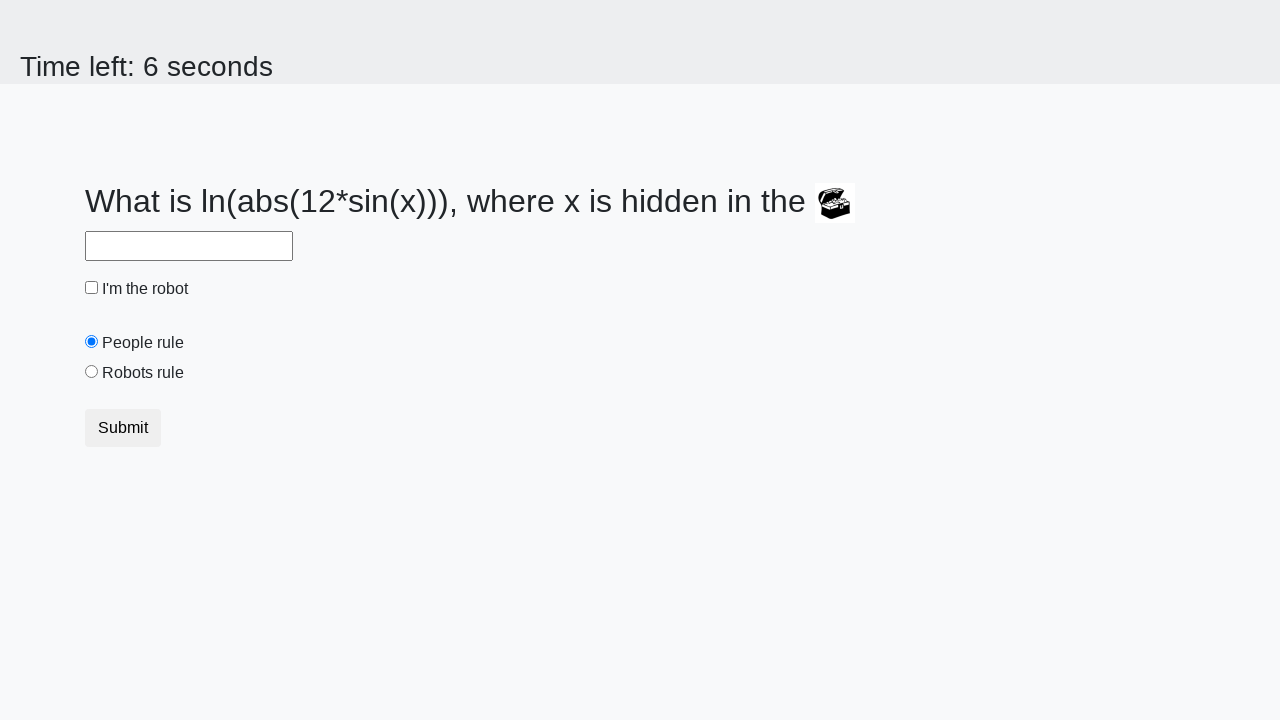

Calculated mathematical function result: 1.4944420628462887
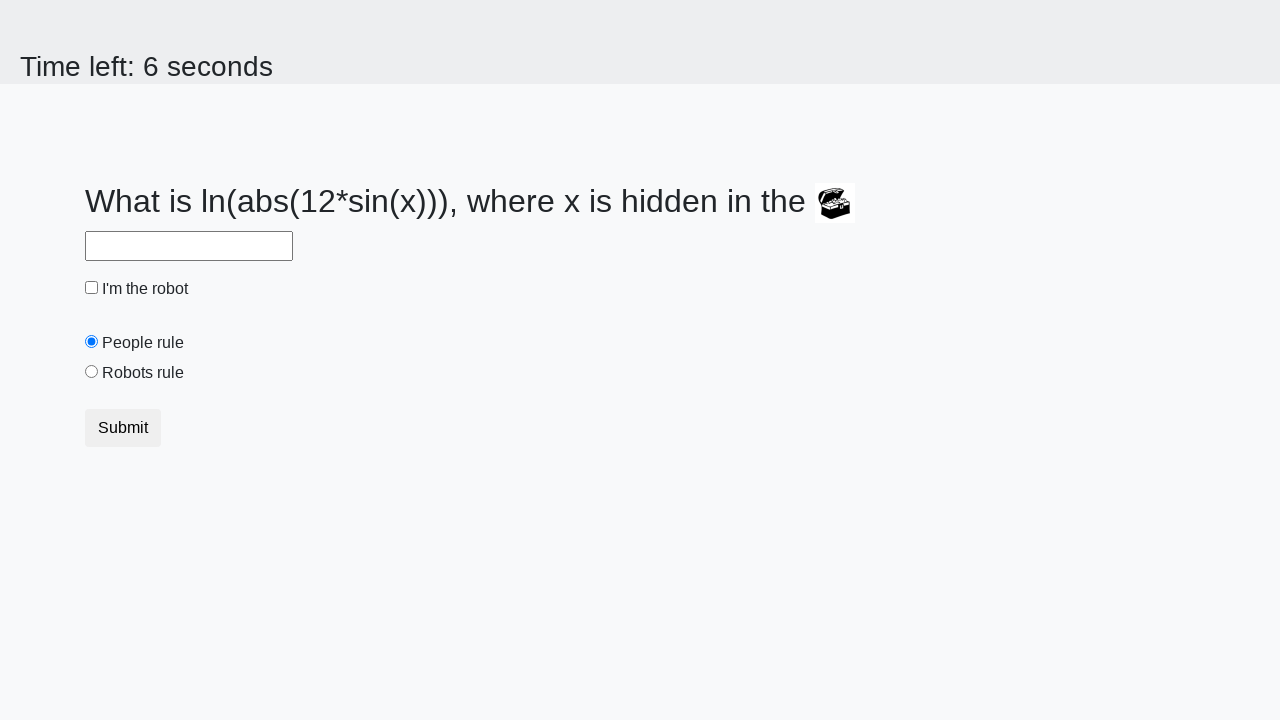

Filled answer field with calculated value on #answer
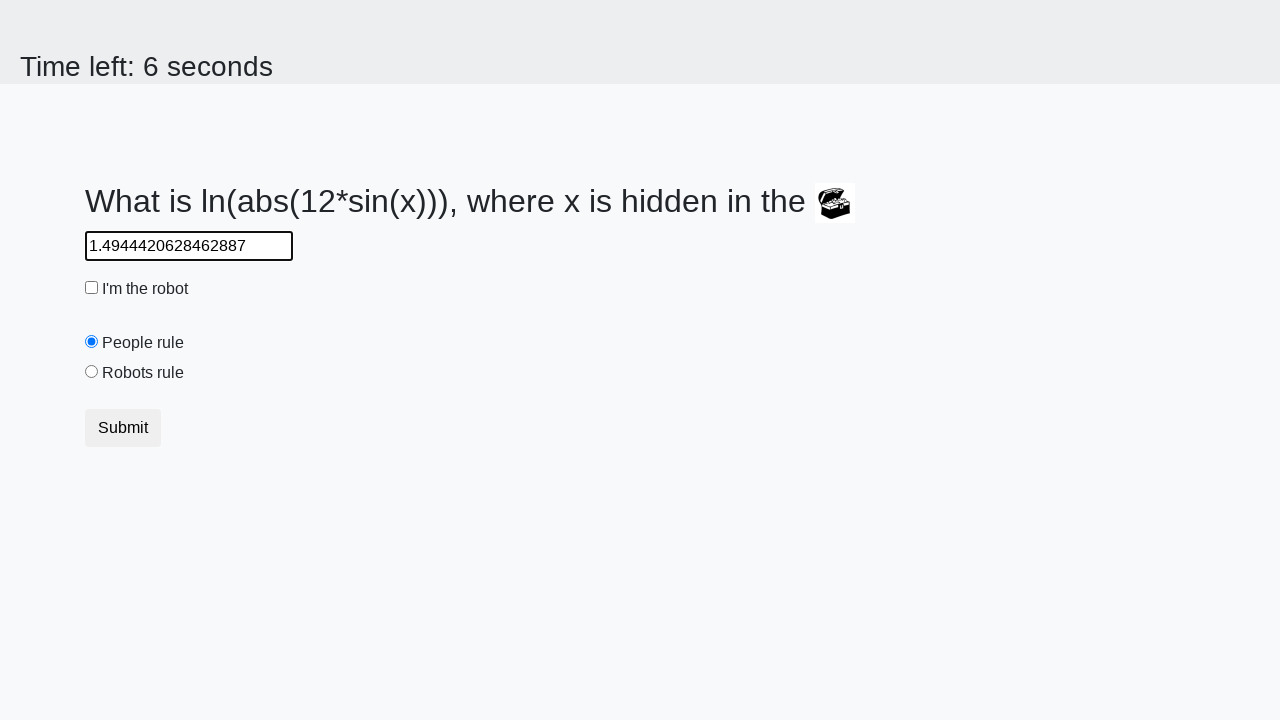

Clicked robot checkbox at (92, 288) on #robotCheckbox
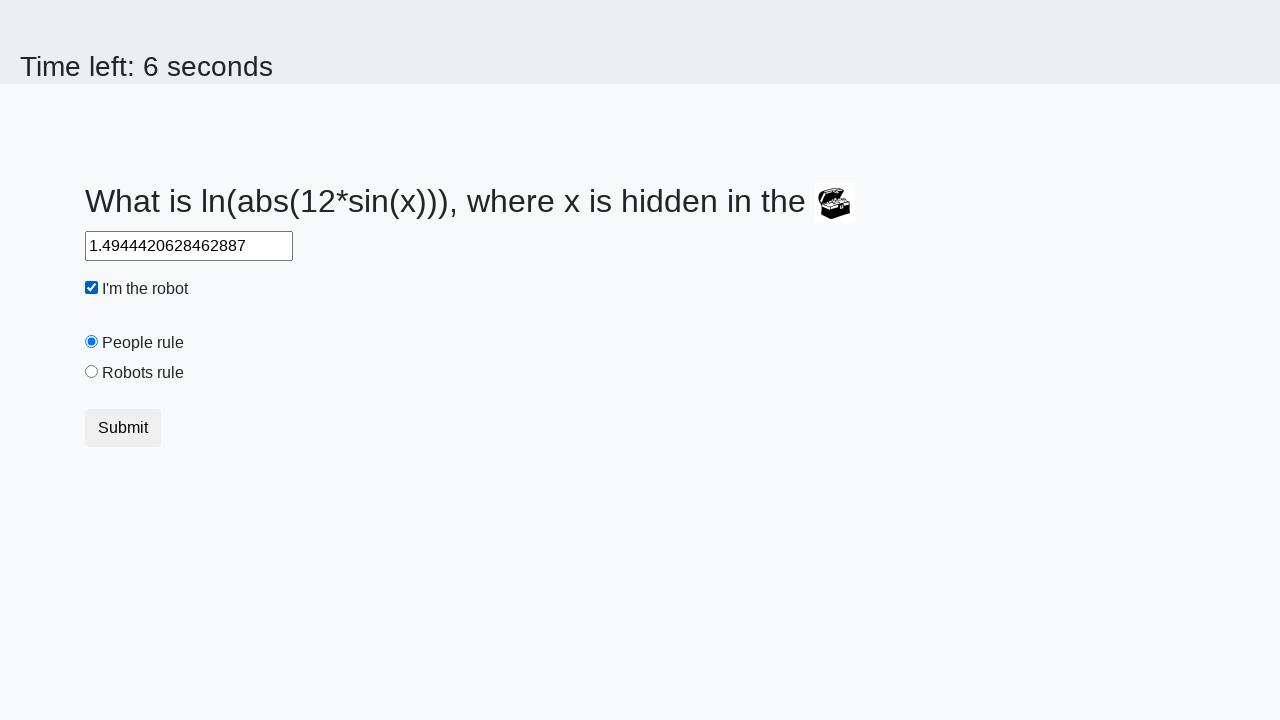

Clicked robots rule radio button at (92, 372) on #robotsRule
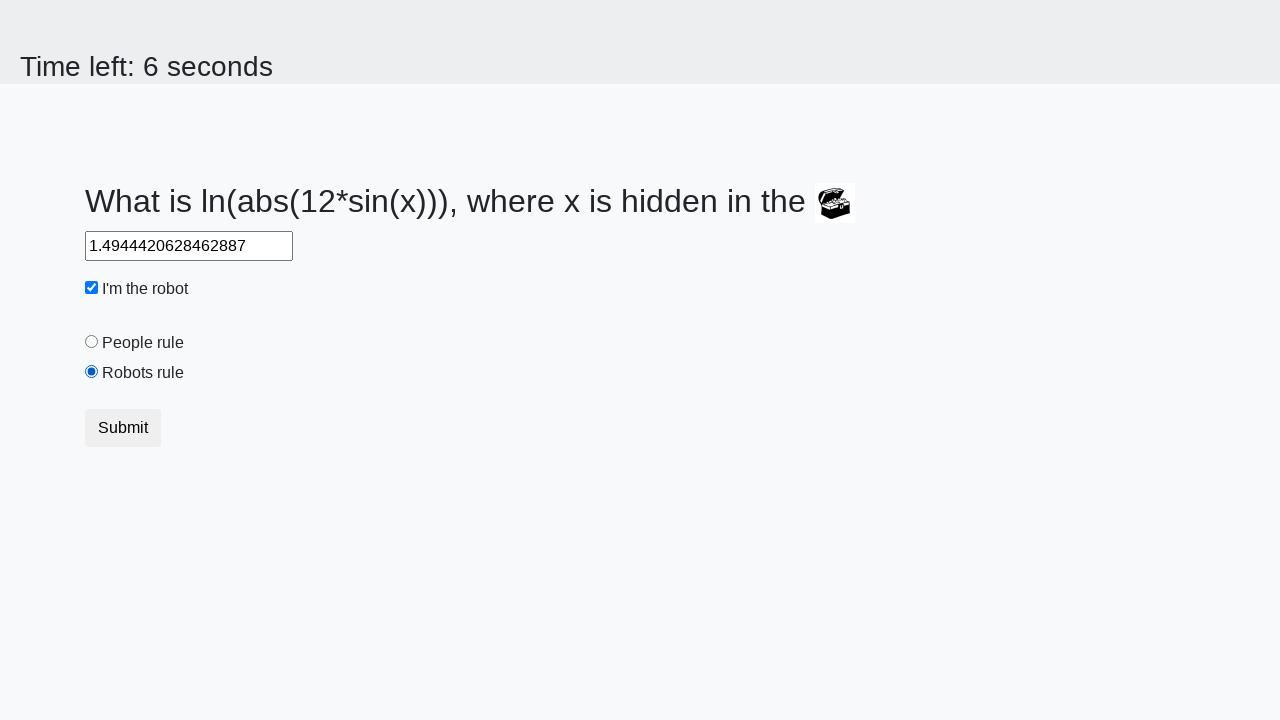

Clicked submit button to submit form at (123, 428) on button.btn
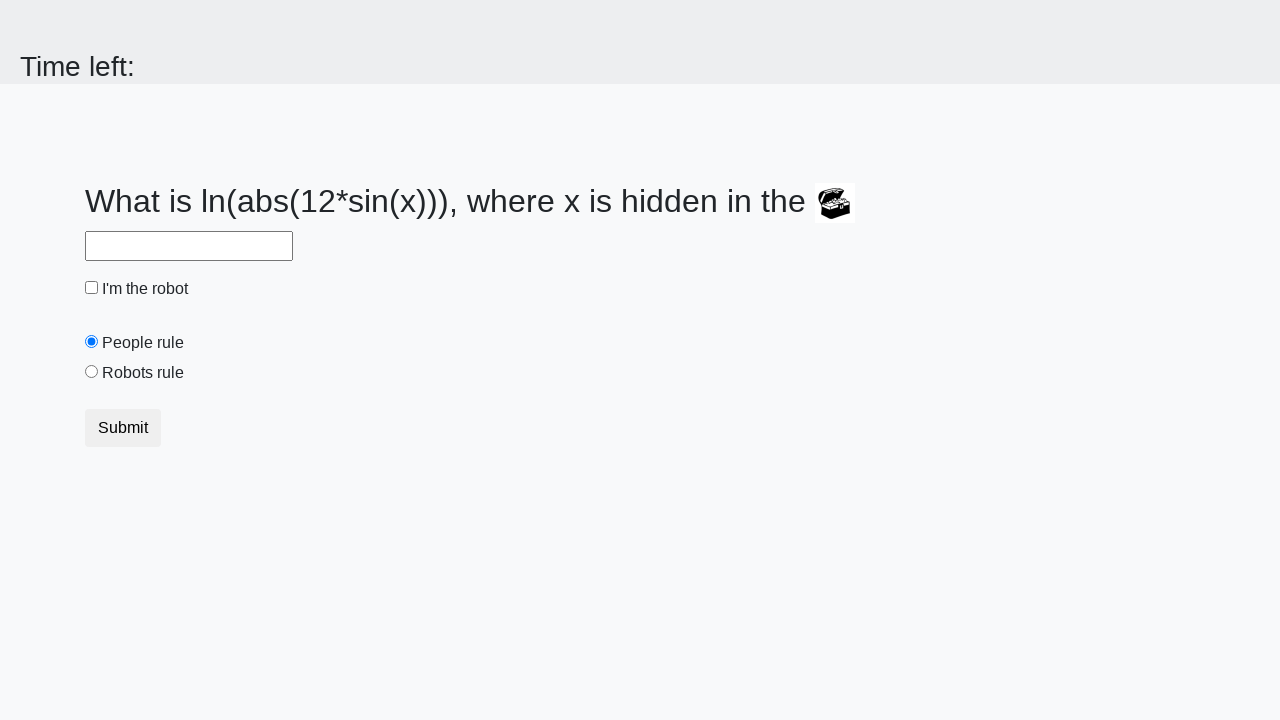

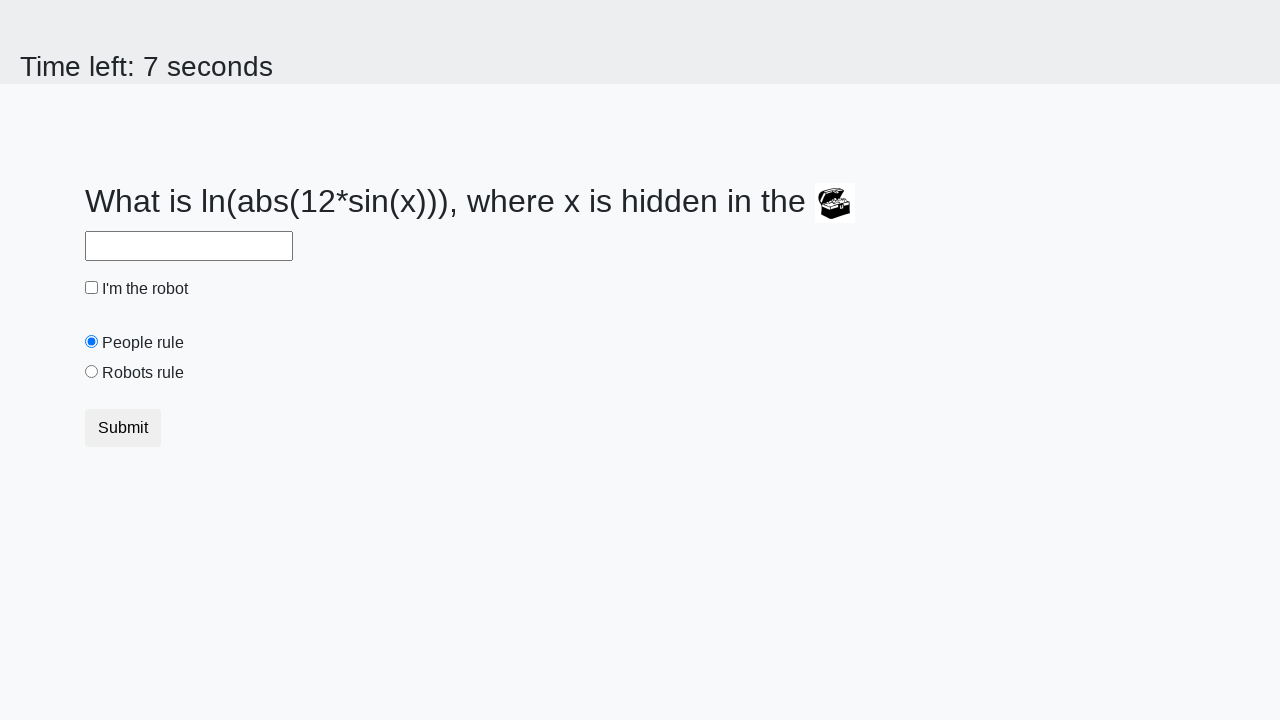